Tests multiple window handling by clicking a link multiple times to open new browser windows

Starting URL: https://the-internet.herokuapp.com/windows

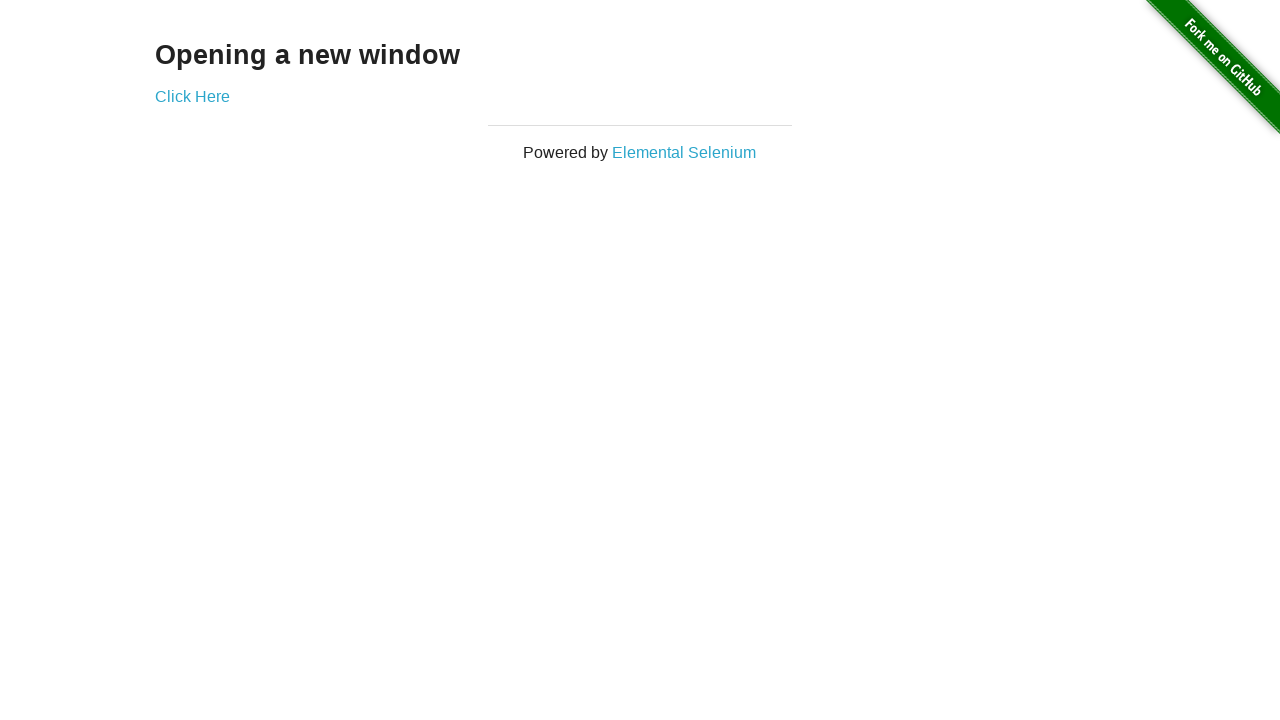

Clicked 'Click Here' link to open first new window at (192, 96) on //a[text()='Click Here']
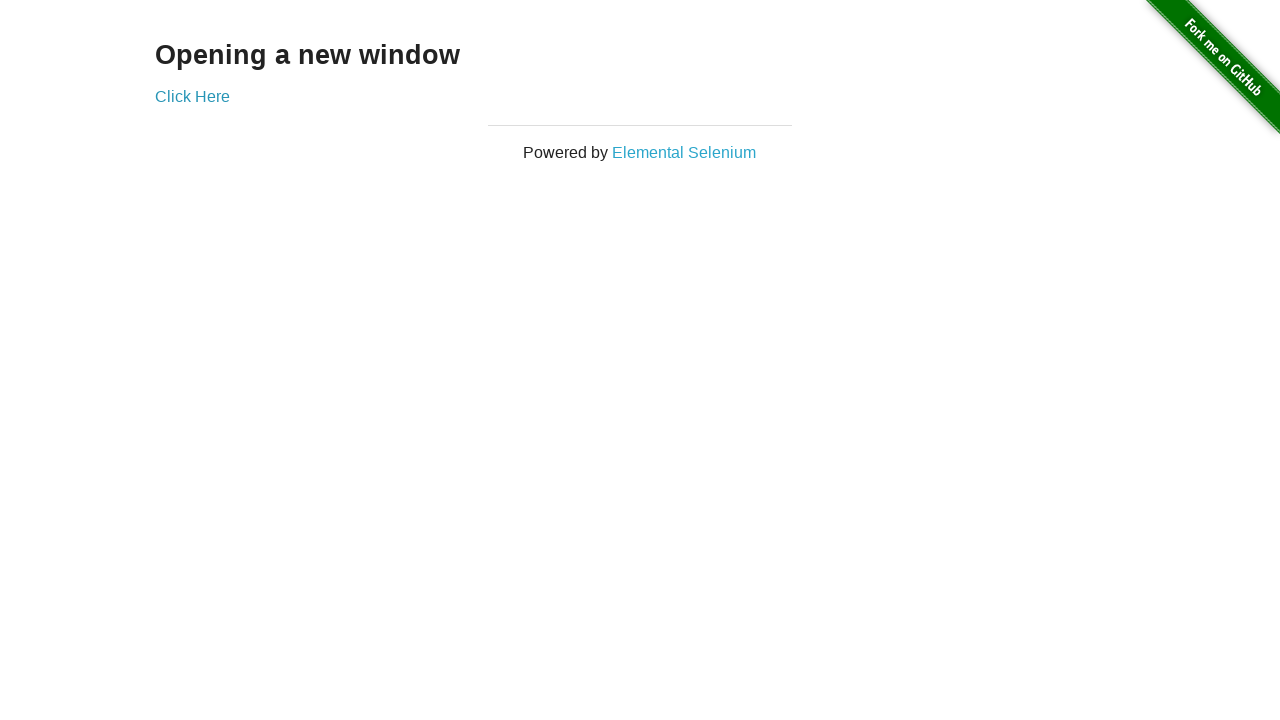

Clicked 'Click Here' link to open second new window at (192, 96) on //a[text()='Click Here']
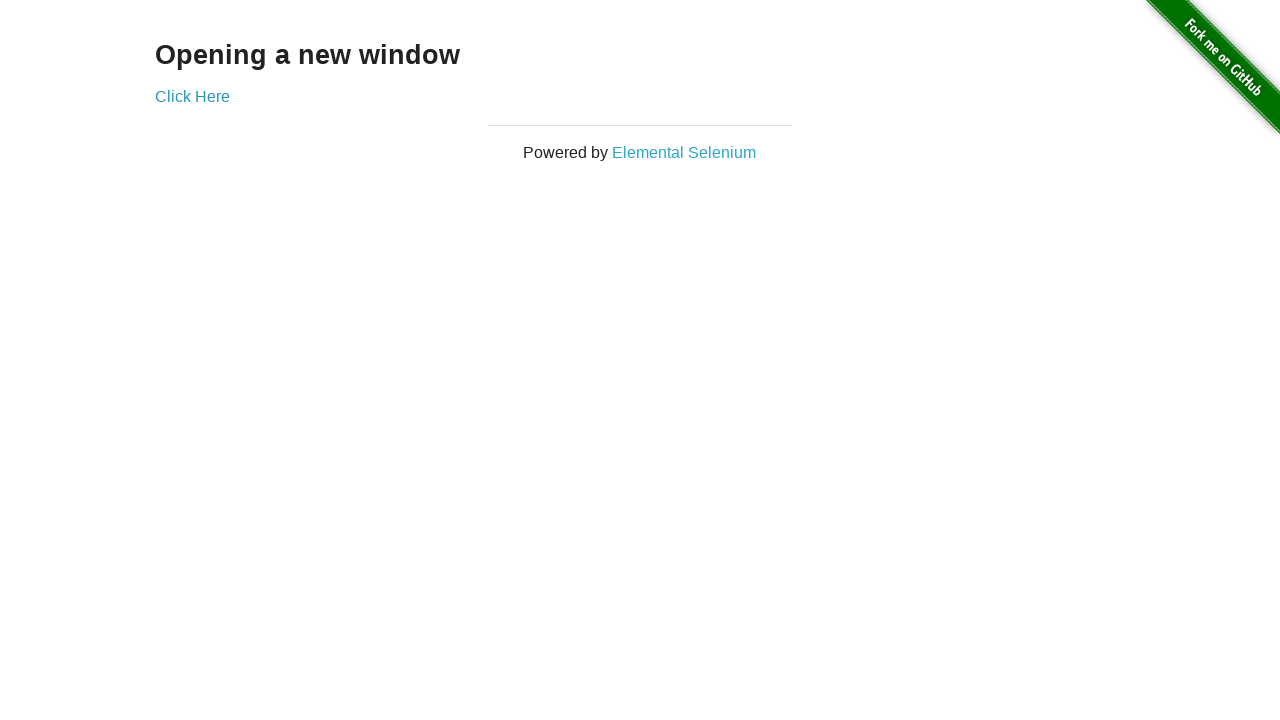

Clicked 'Click Here' link to open third new window at (192, 96) on //a[text()='Click Here']
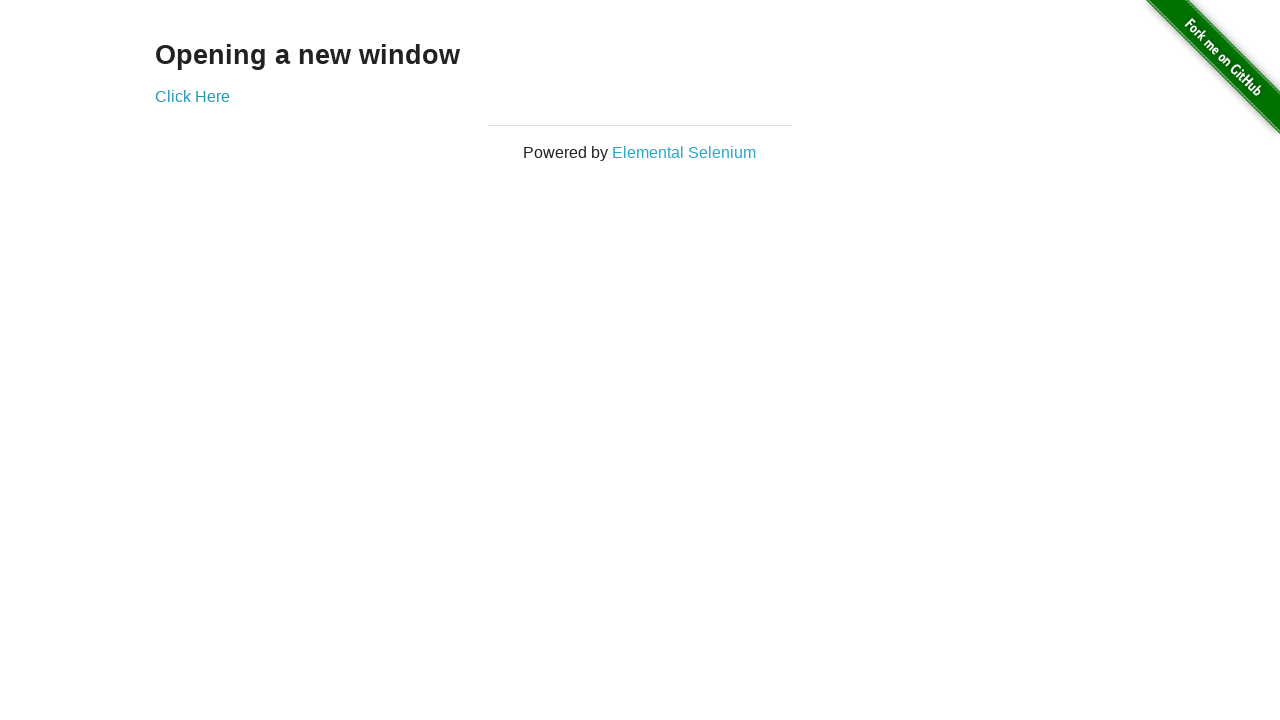

Clicked 'Click Here' link to open fourth new window at (192, 96) on //a[text()='Click Here']
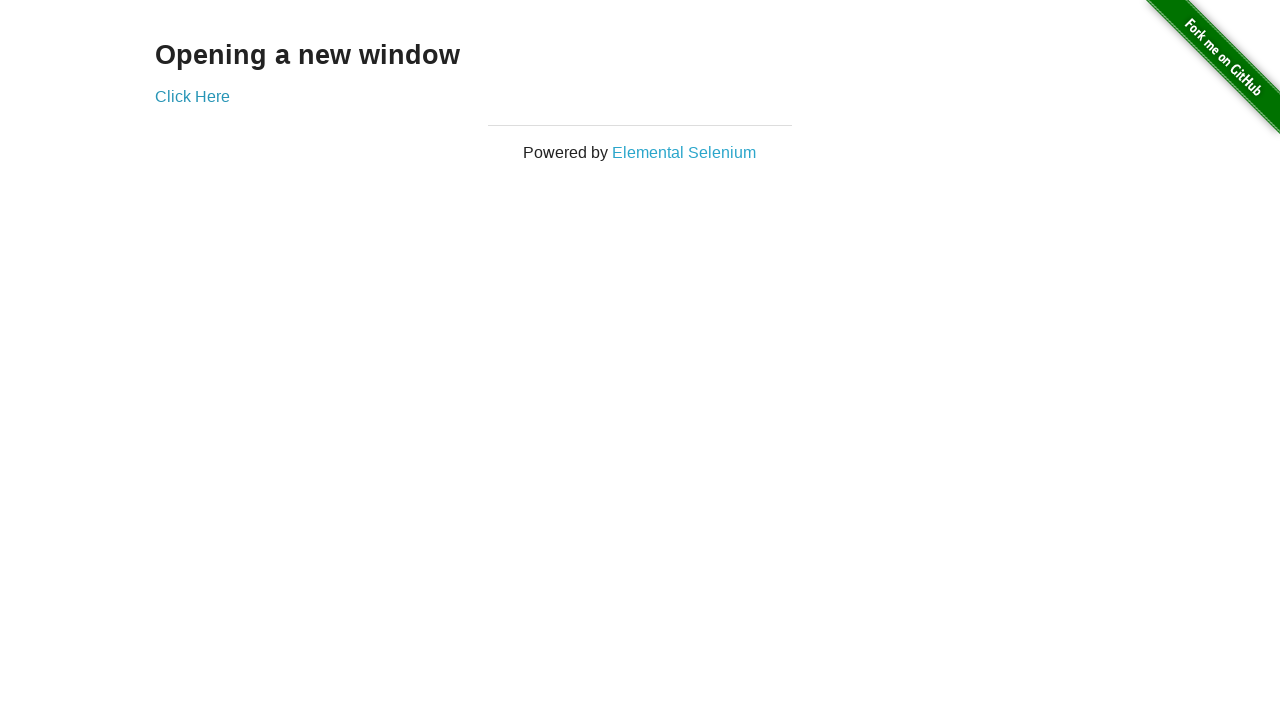

Clicked 'Click Here' link to open fifth new window at (192, 96) on //a[text()='Click Here']
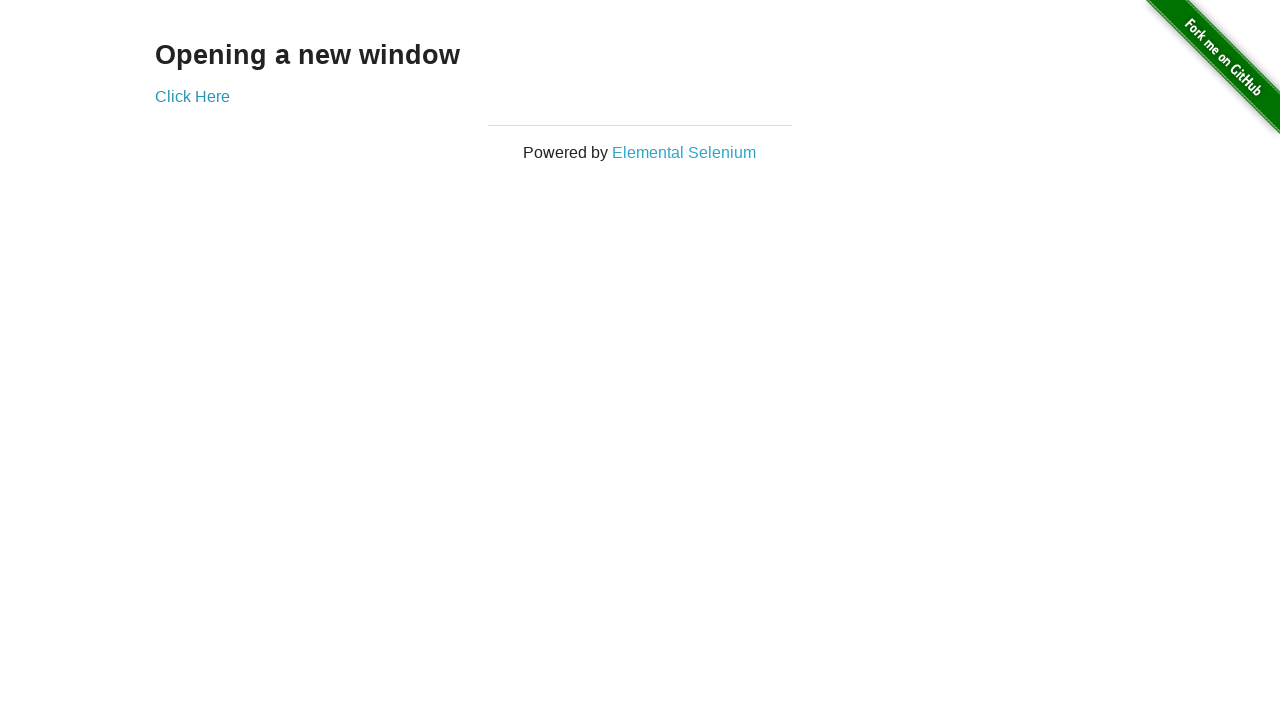

Retrieved all open windows - Total windows opened: 6
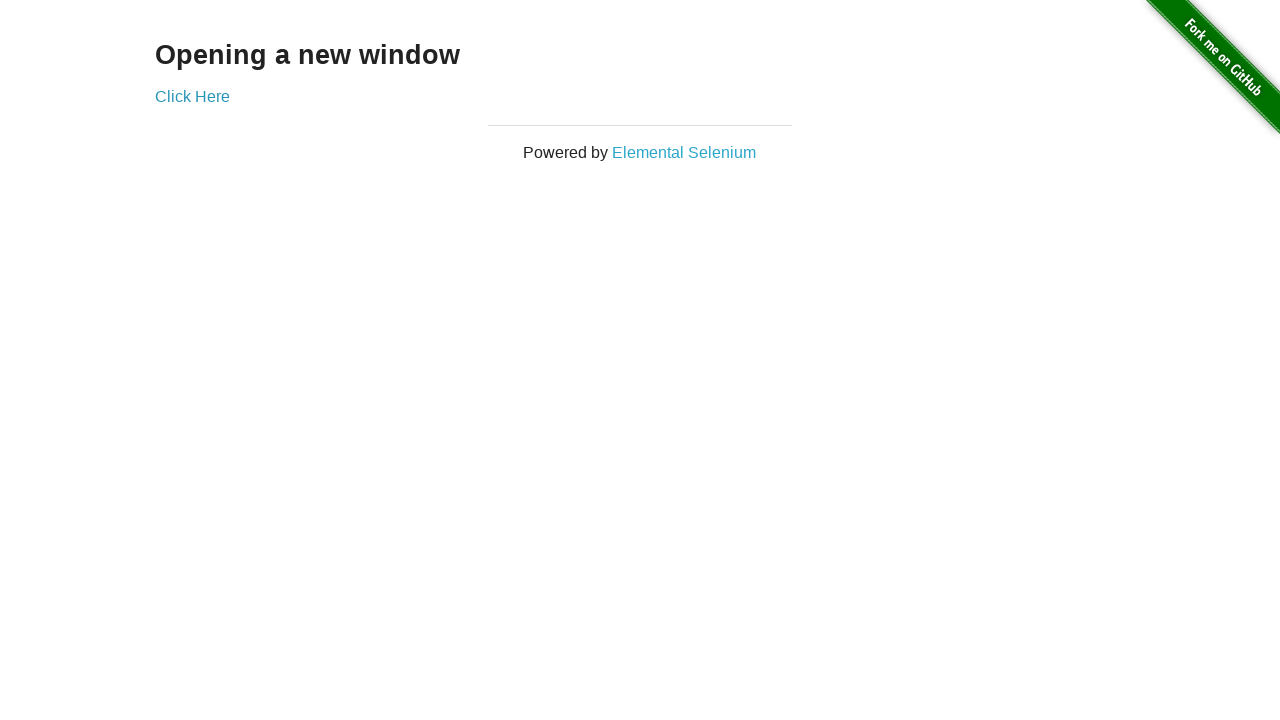

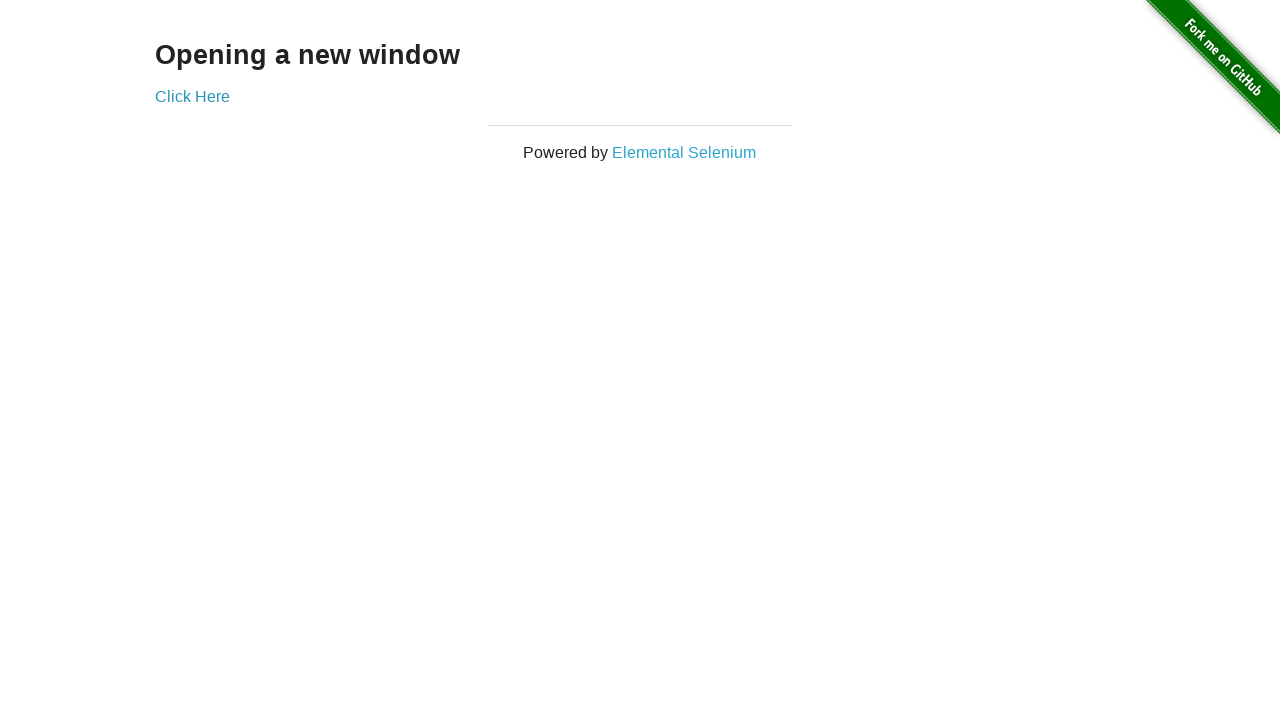